Clicks the "Get started" link on Playwright documentation site and verifies the Installation heading is visible

Starting URL: https://playwright.dev/

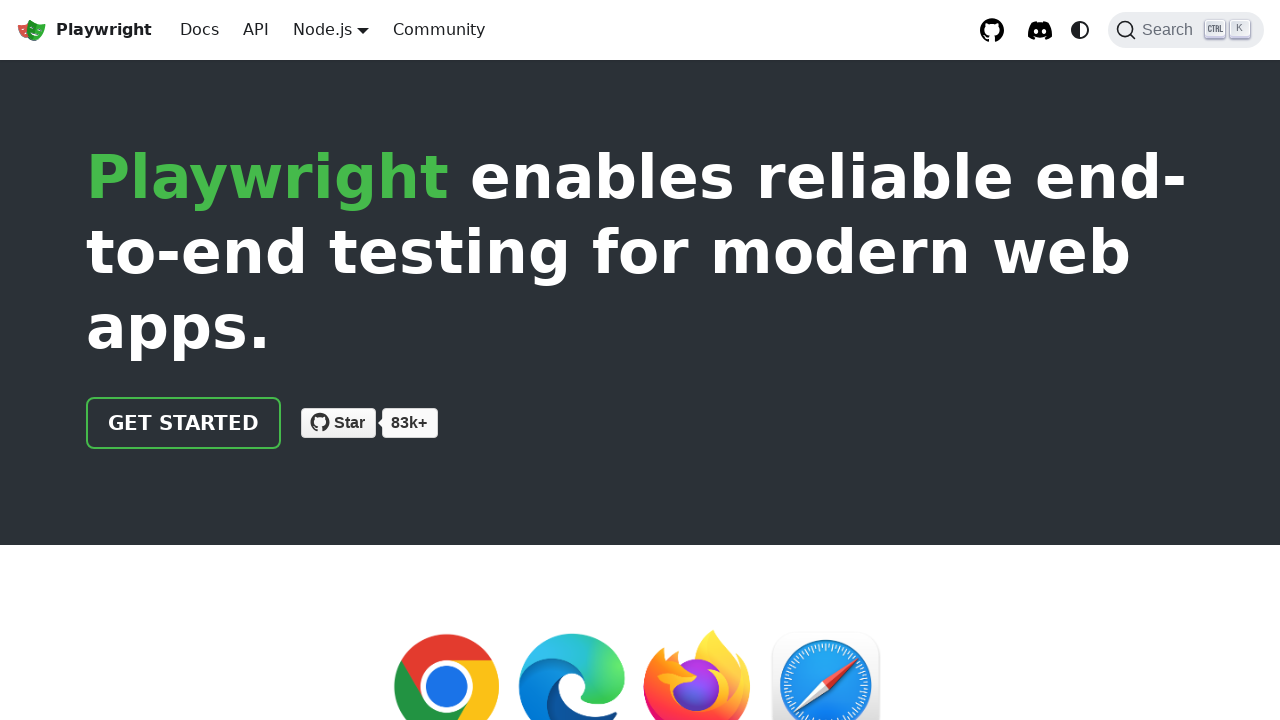

Clicked the 'Get started' link on Playwright documentation site at (184, 423) on internal:role=link[name="Get started"i]
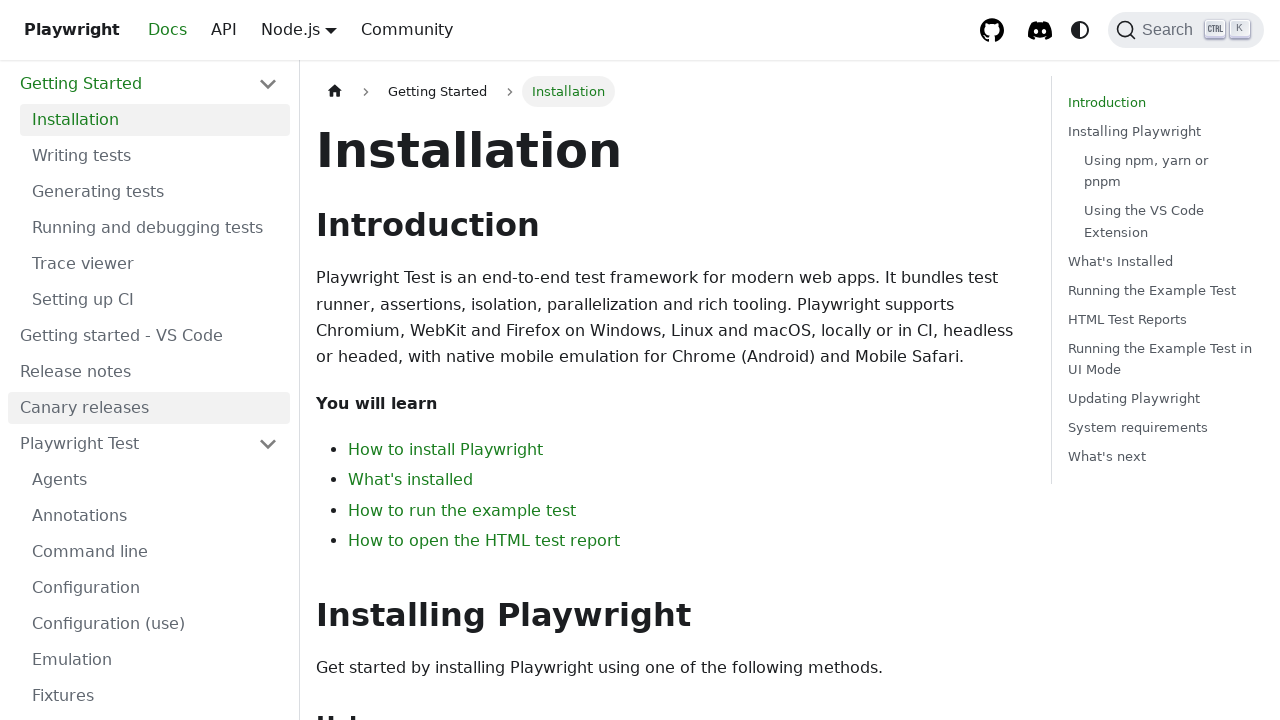

Installation heading is now visible
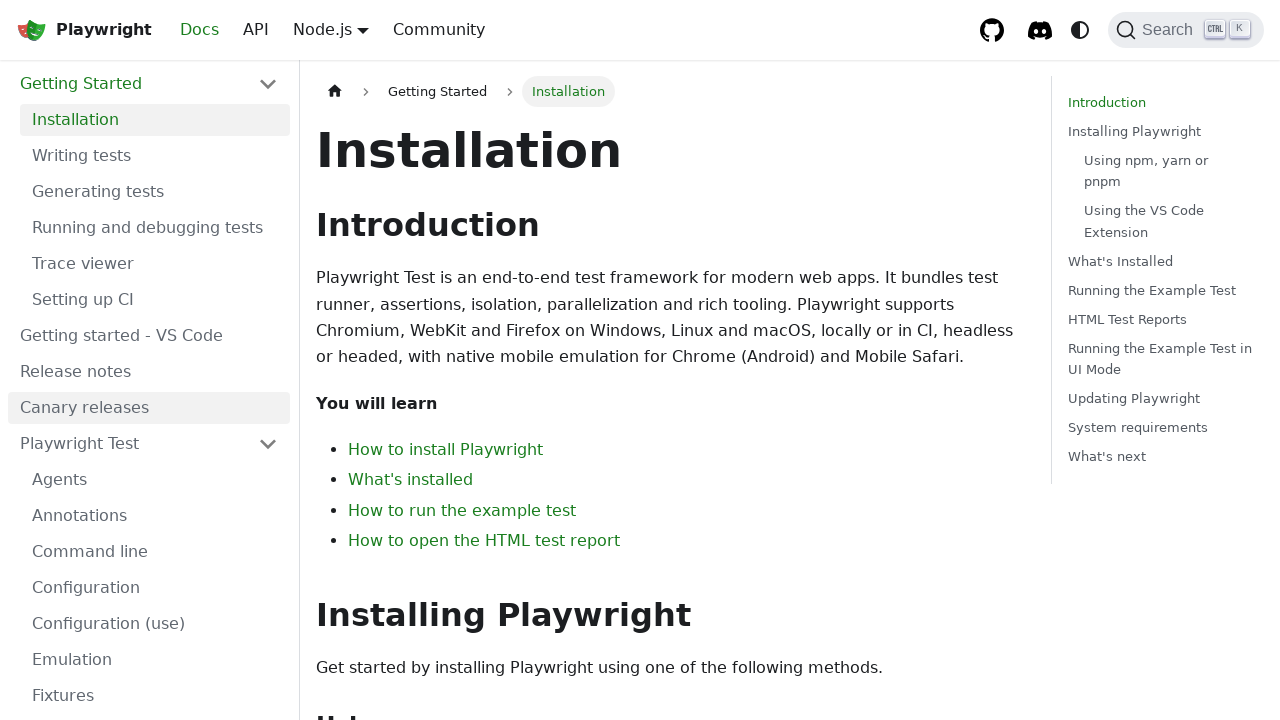

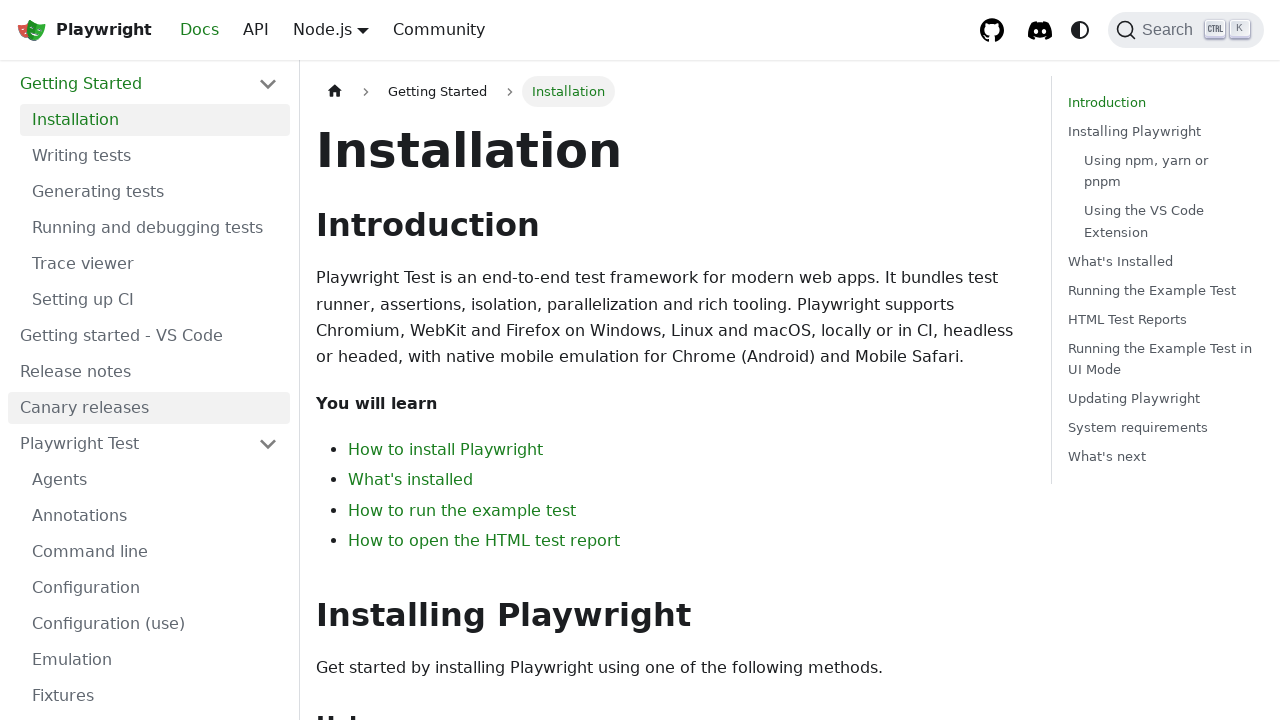